Tests filling out a form by entering first name and last name fields on a practice form page

Starting URL: https://formy-project.herokuapp.com/form

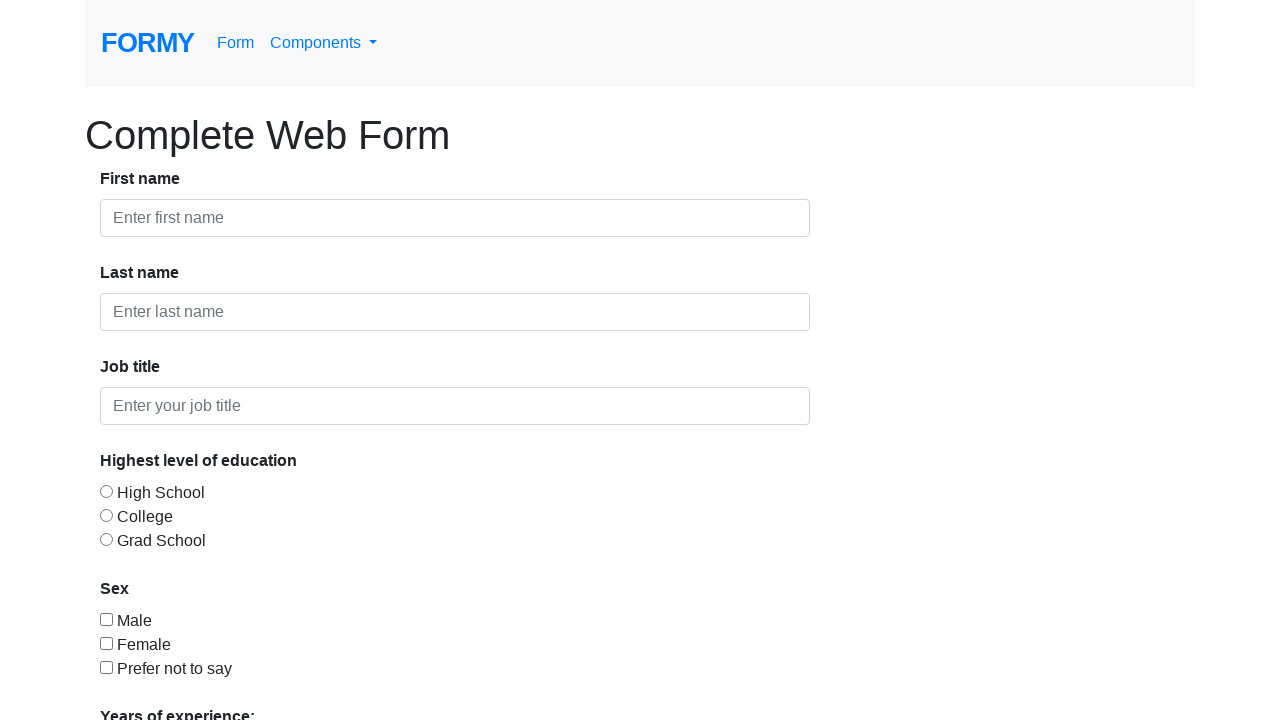

Filled first name field with 'Andy' on #first-name
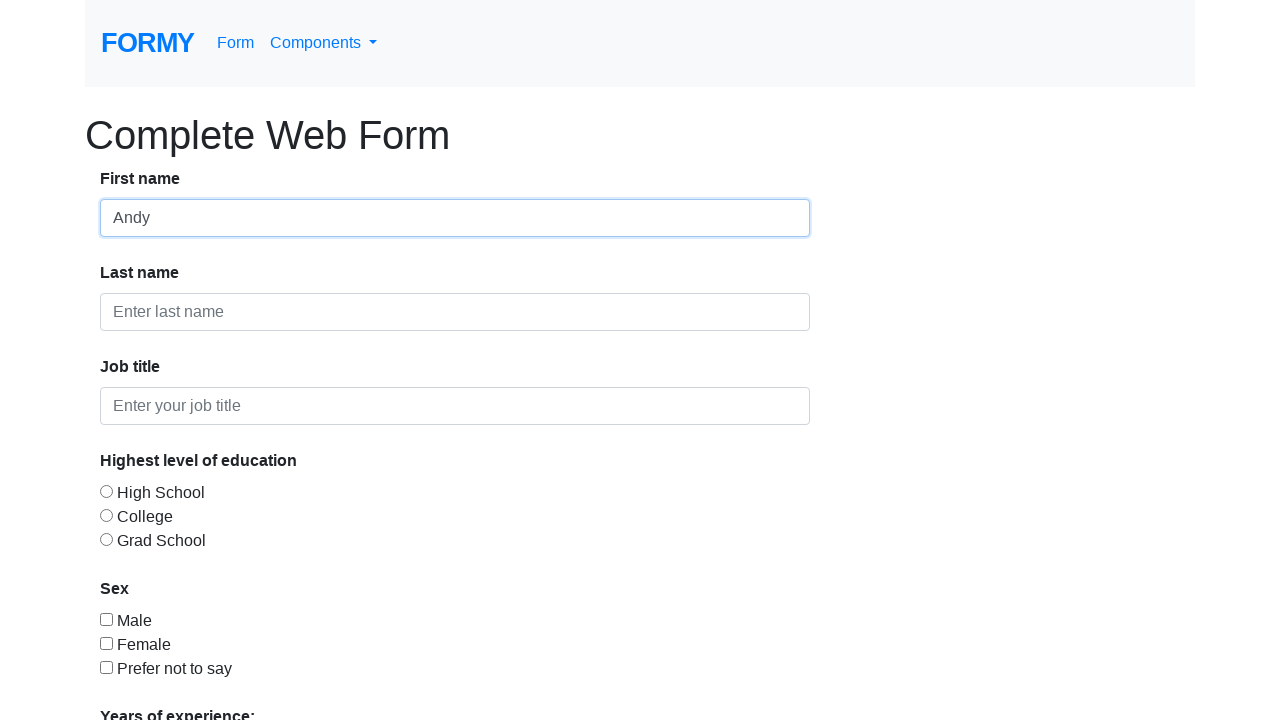

Filled last name field with 'Anderson' on #last-name
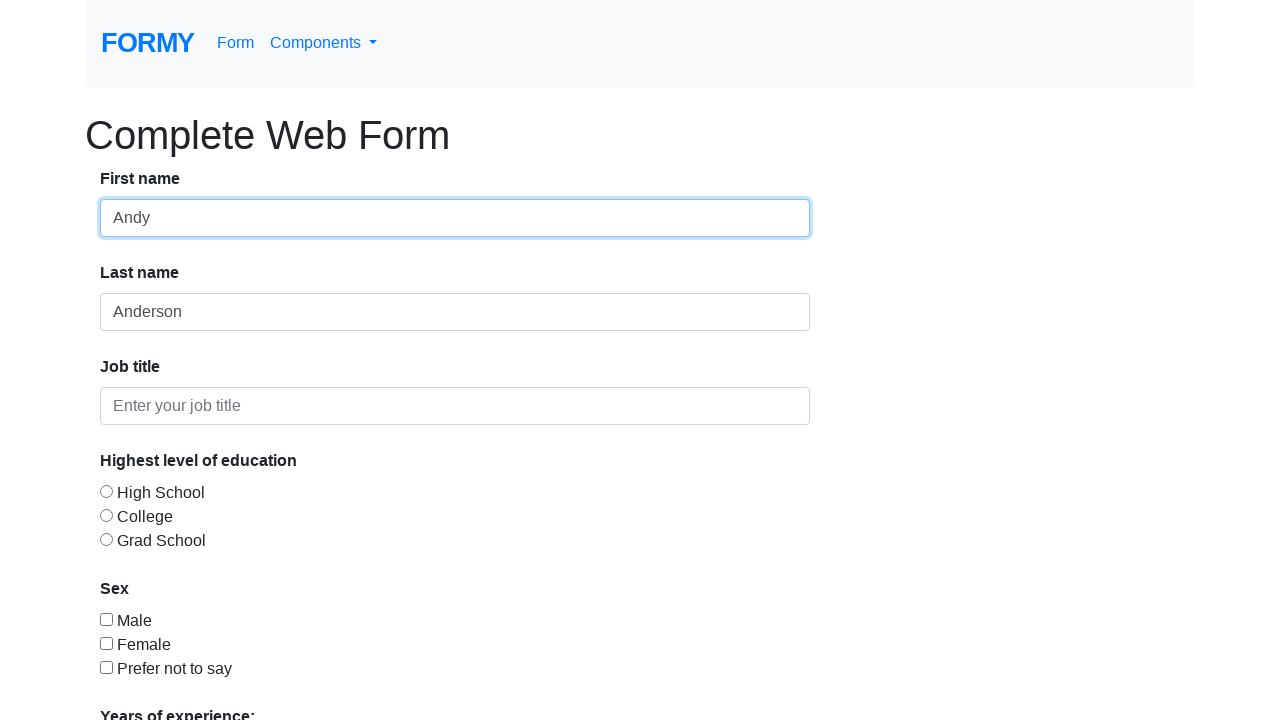

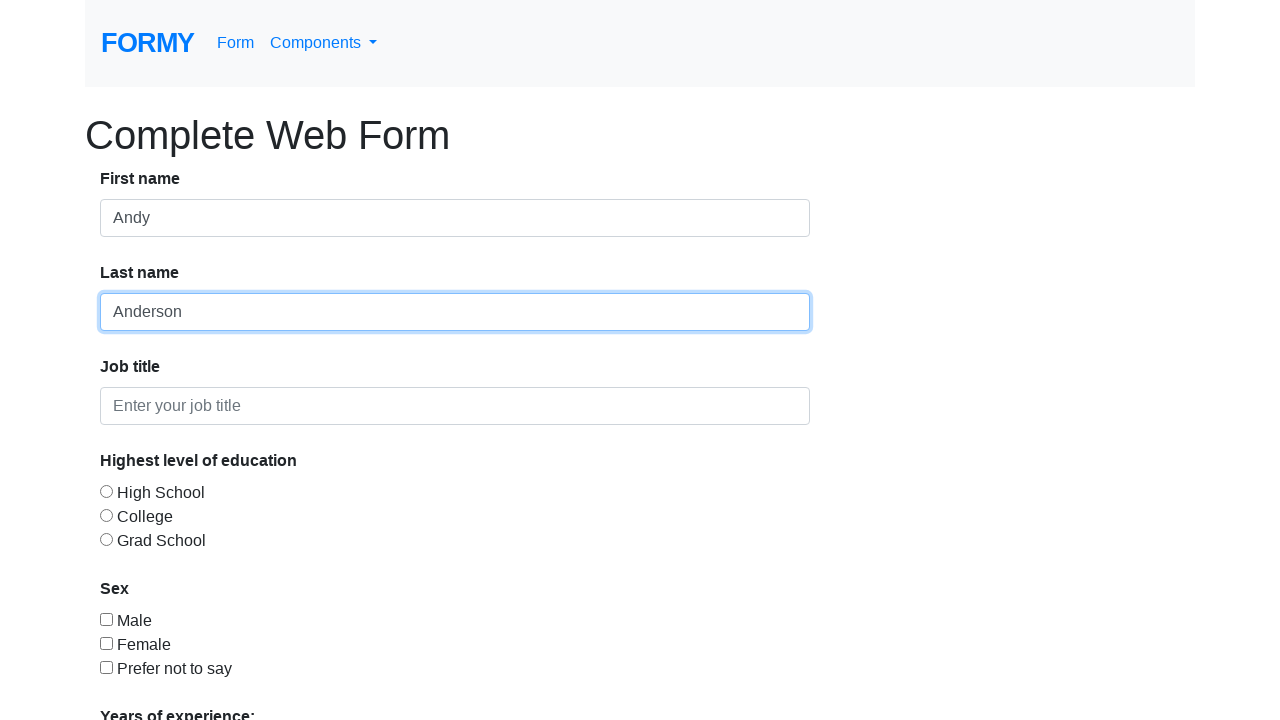